Tests page scrolling functionality by scrolling the main window and a fixed table element, then verifies the total amount displayed in the table

Starting URL: https://rahulshettyacademy.com/AutomationPractice/

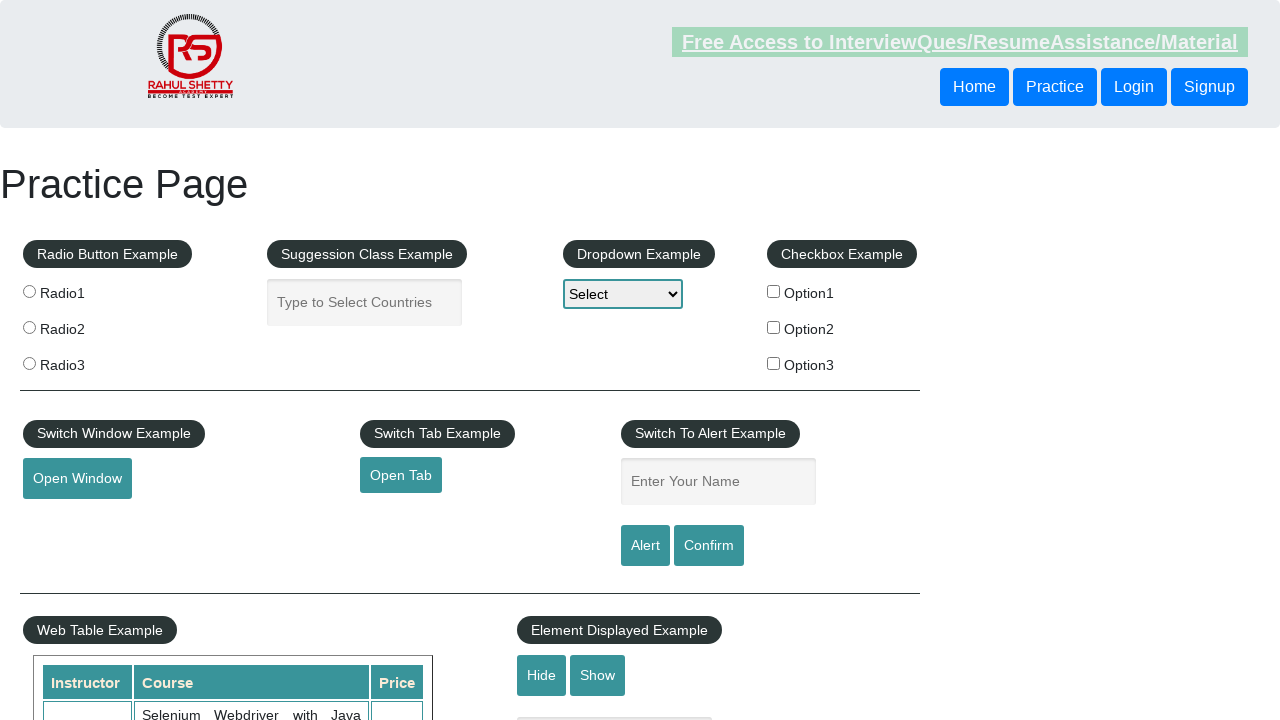

Scrolled main window down by 500 pixels
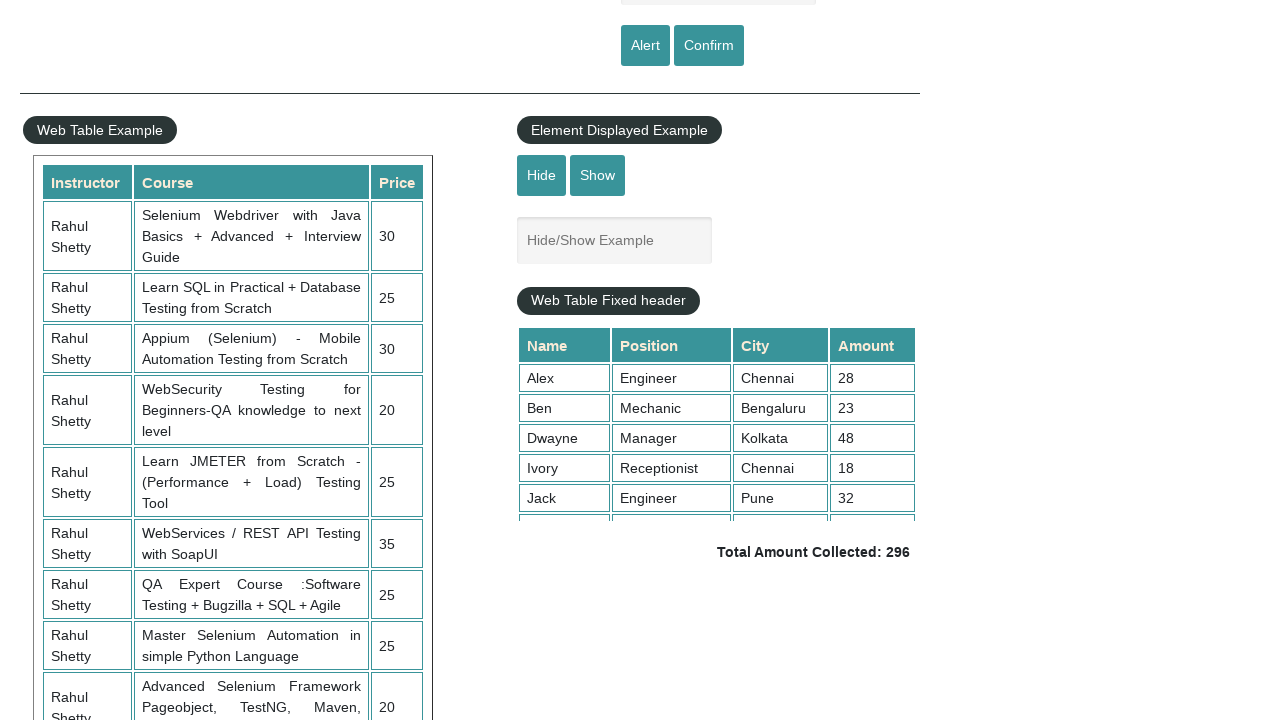

Waited 1 second for main window scroll to complete
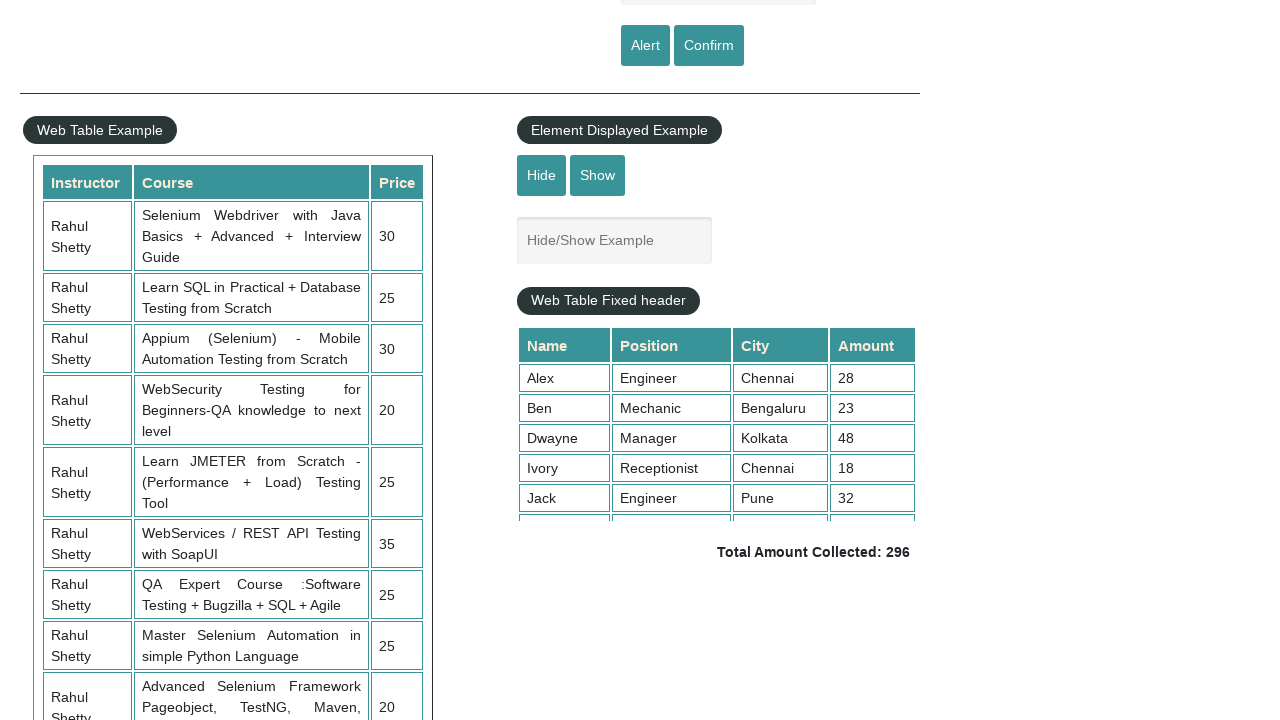

Scrolled fixed table element to position 5000
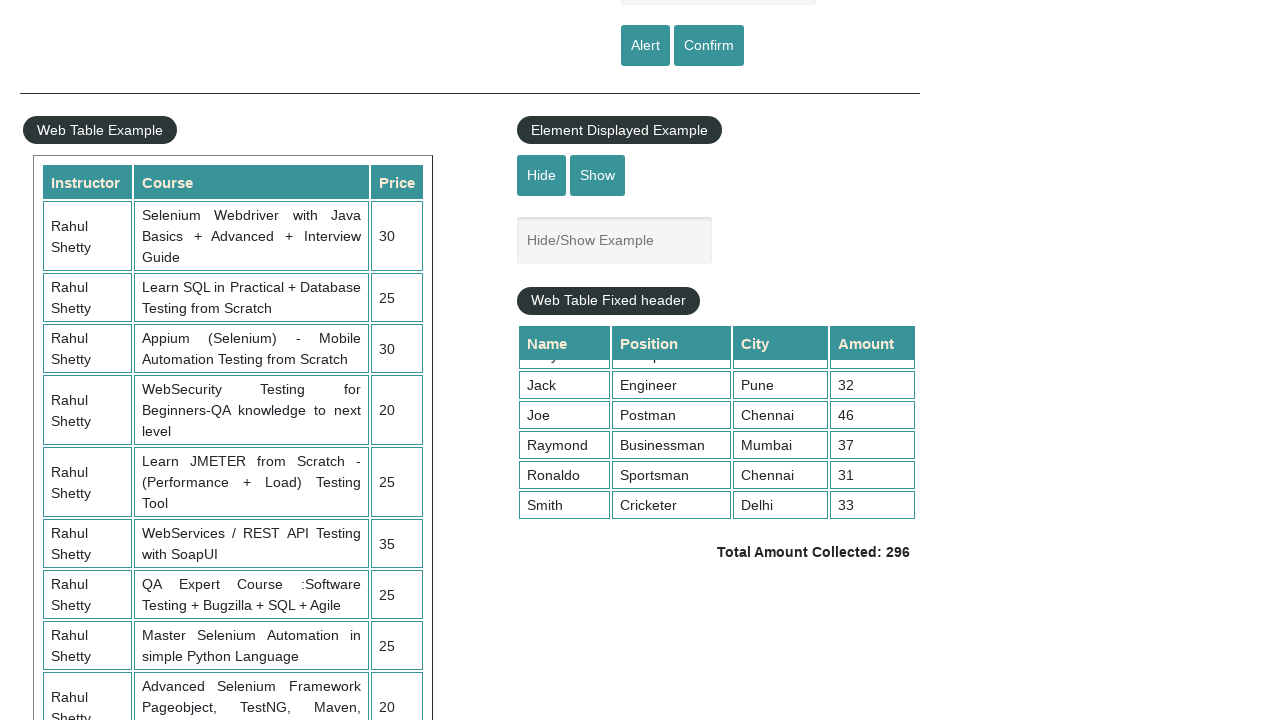

Waited 1 second for table scroll to complete
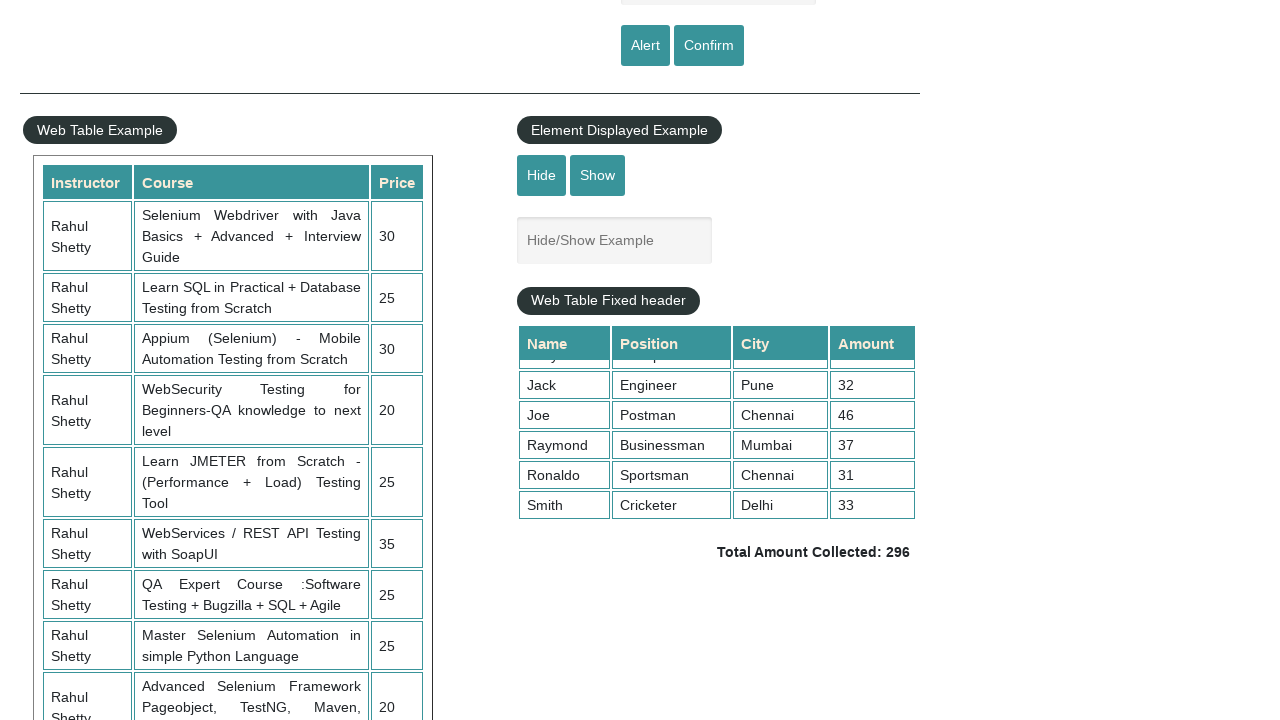

Verified total amount element is visible in the table
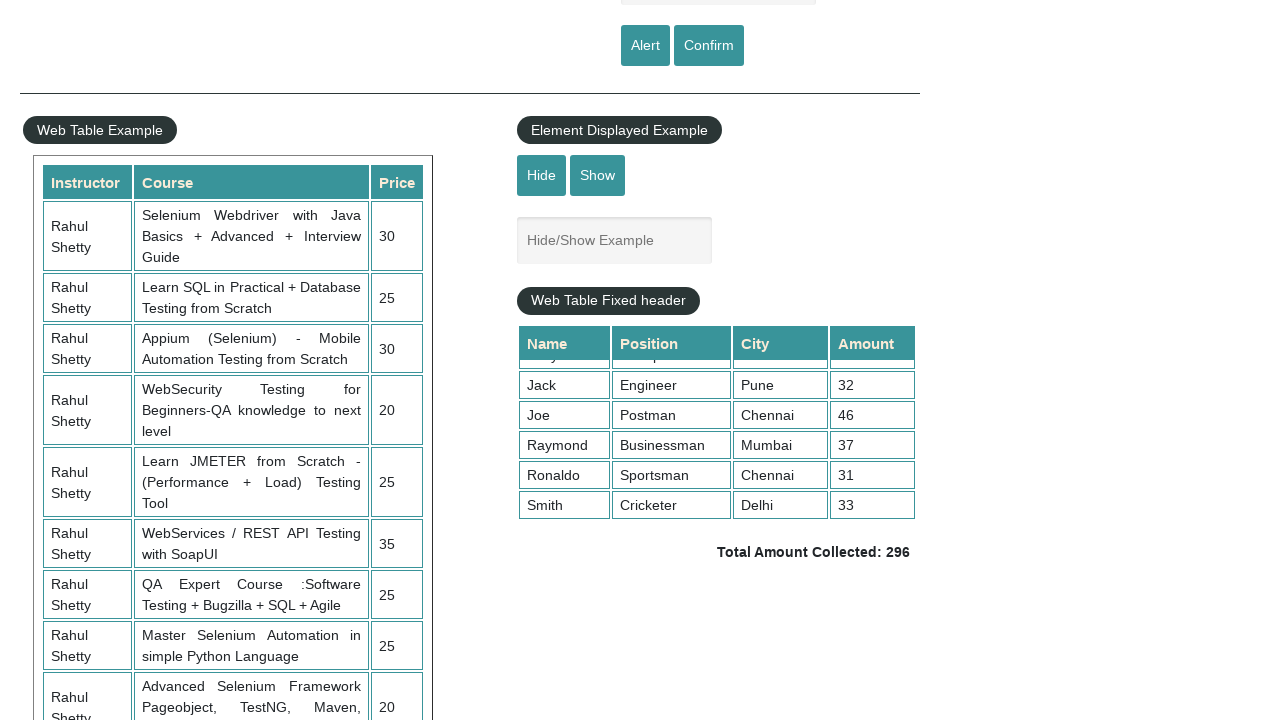

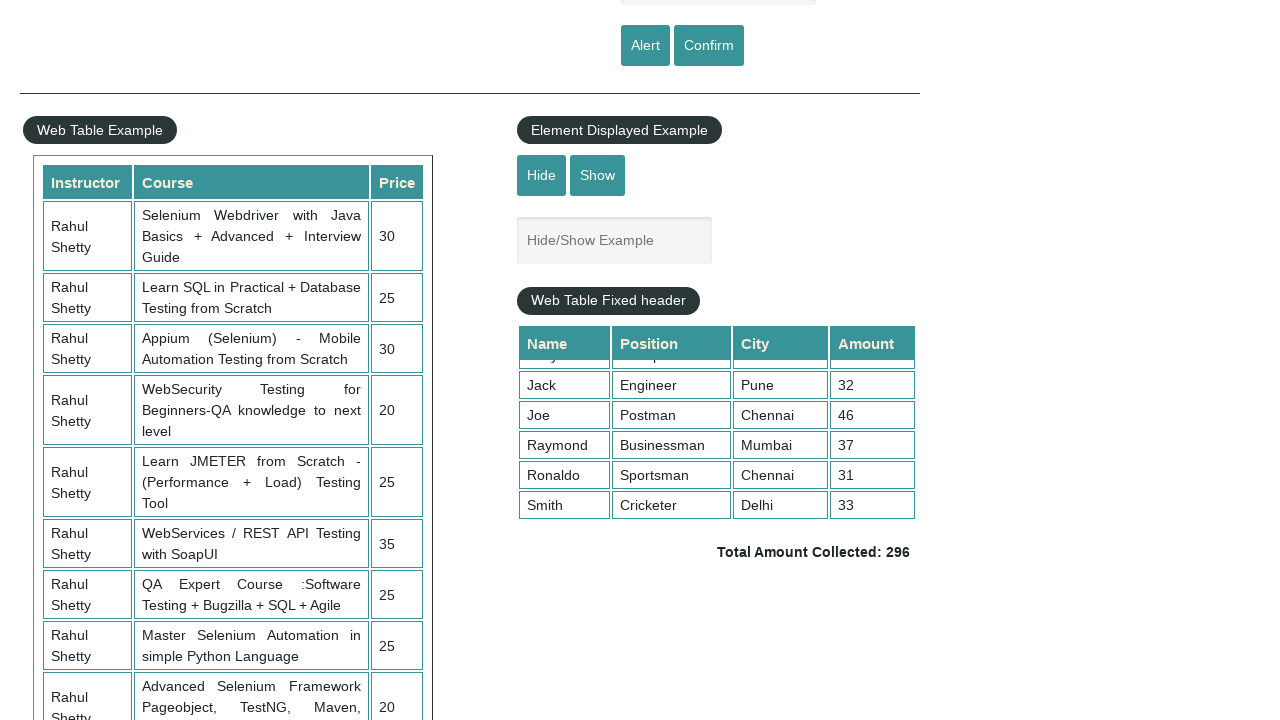